Navigates to the FightOdds.io recent MMA events page and waits for the page to fully load.

Starting URL: https://fightodds.io/recent-mma-events

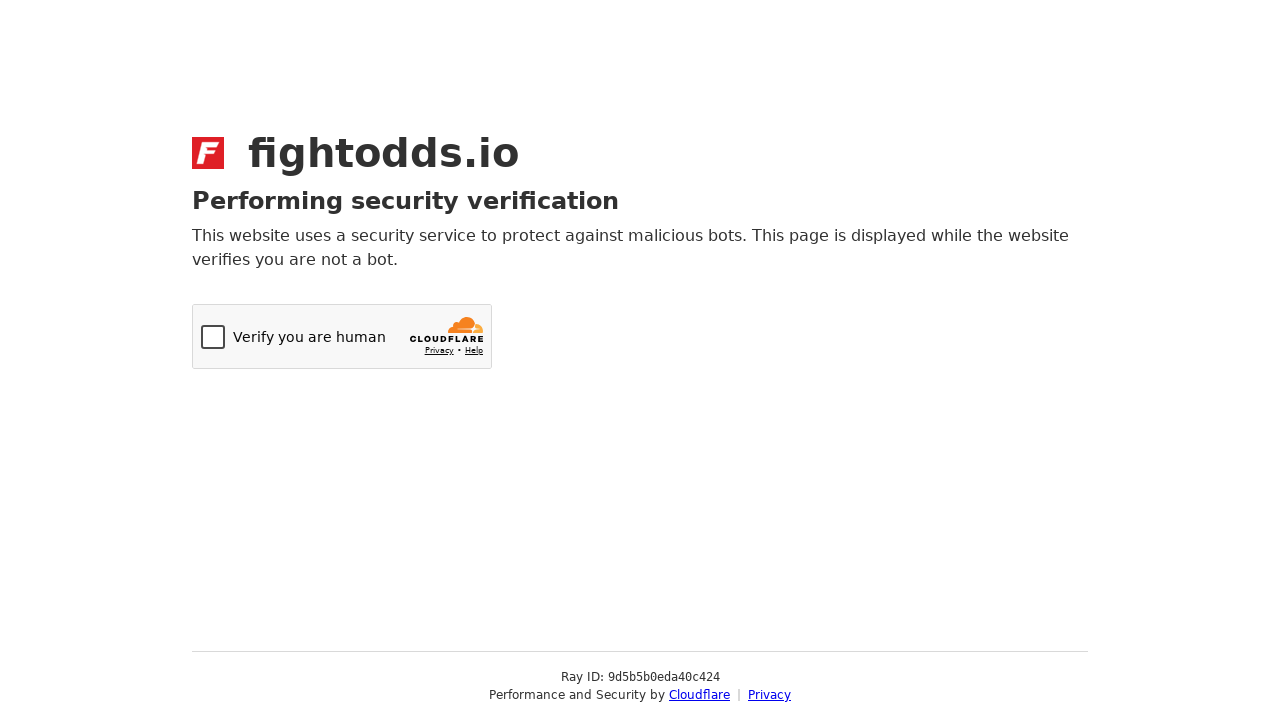

Navigated to FightOdds.io recent MMA events page
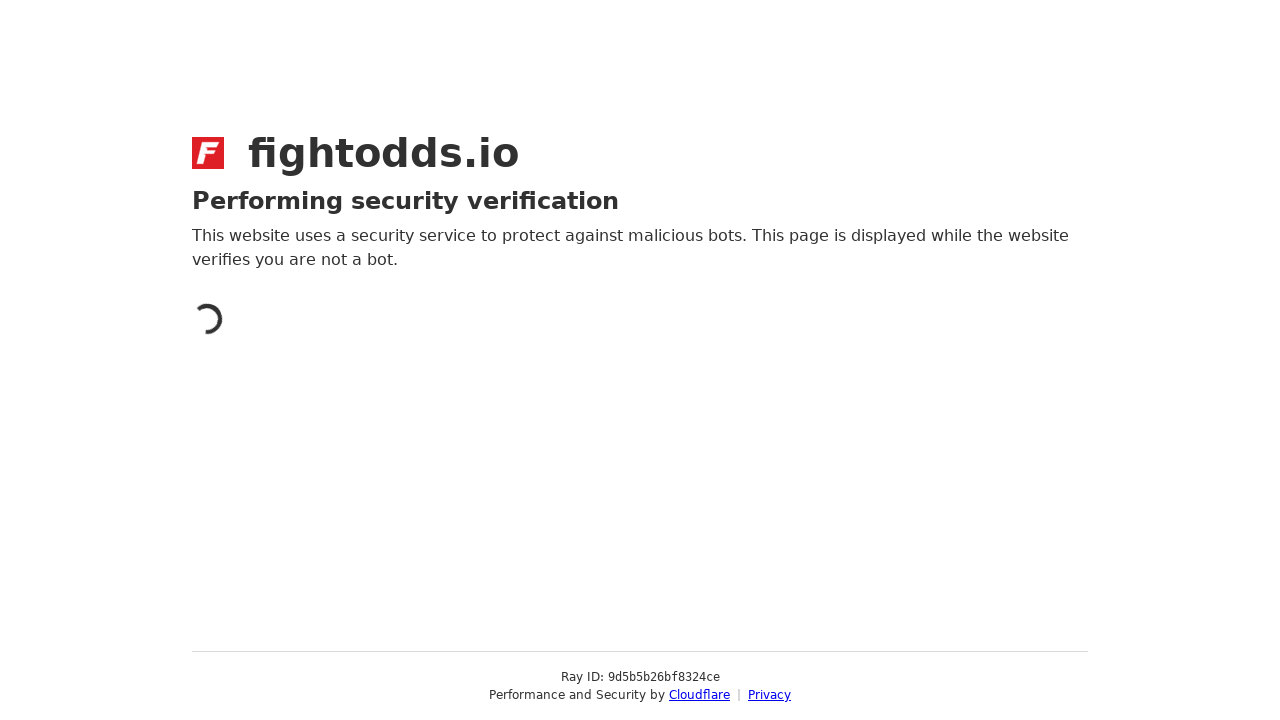

Waited for network idle state - page load complete
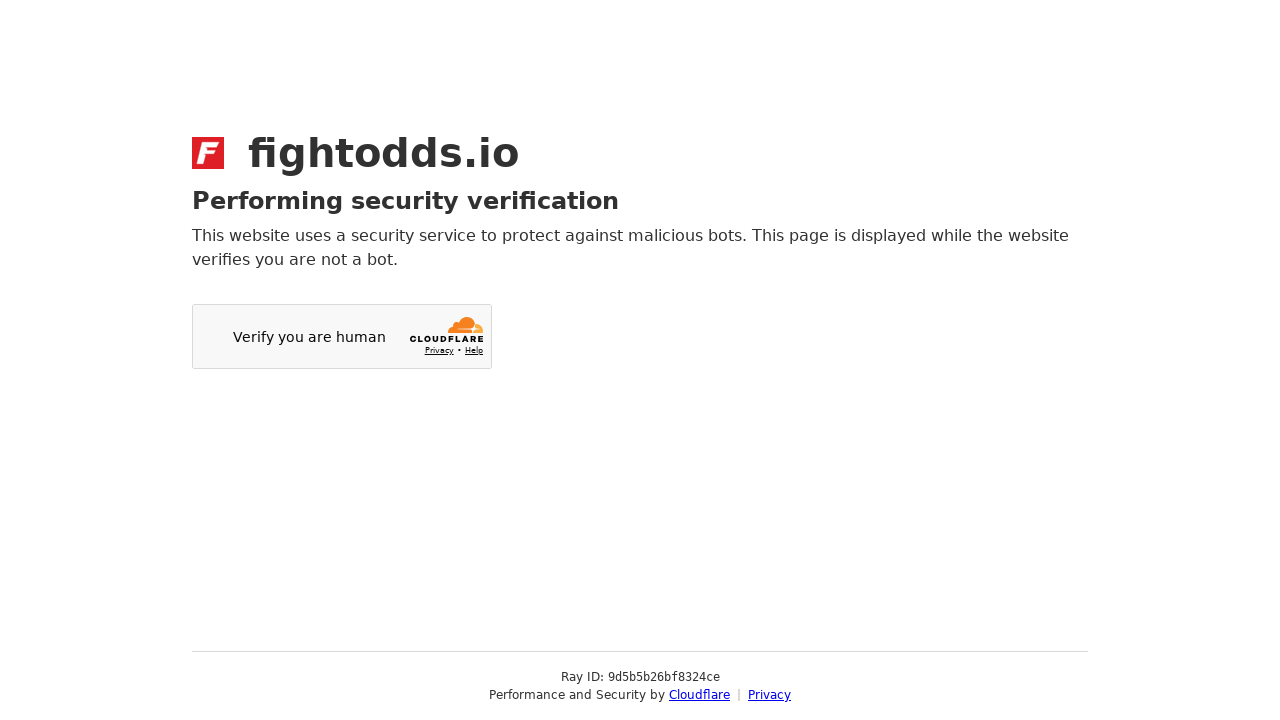

Verified page body element is present
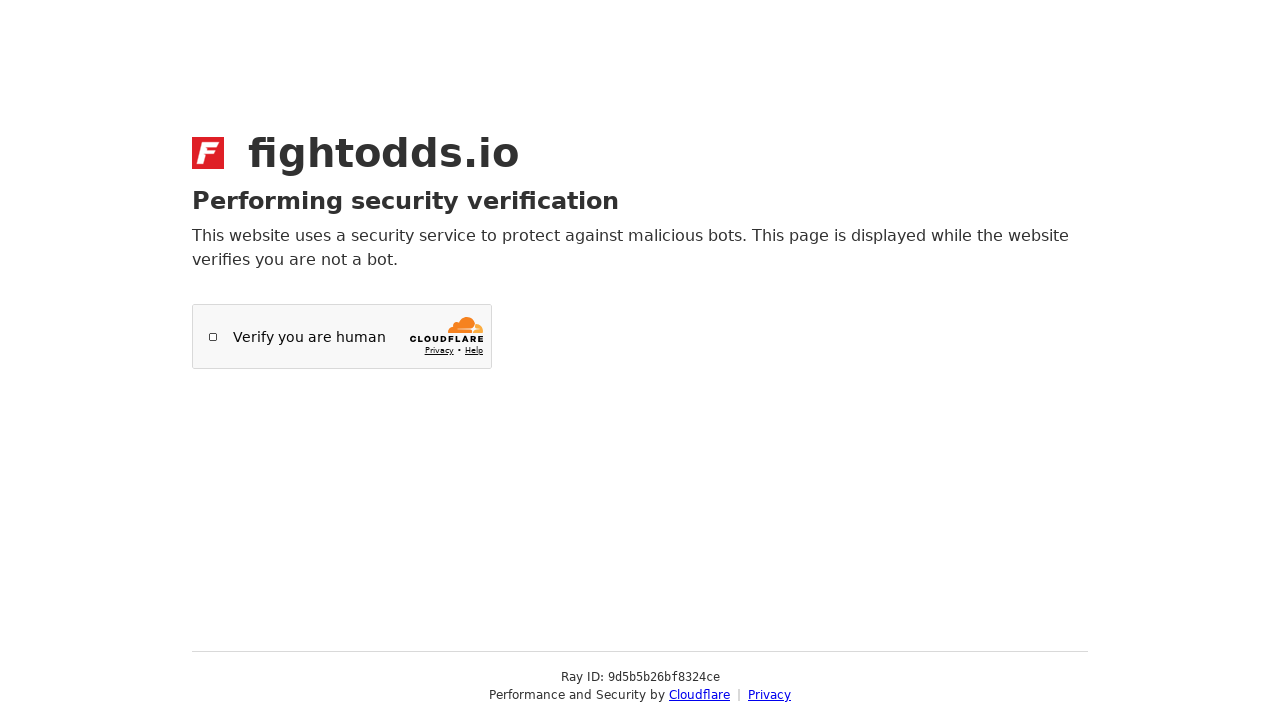

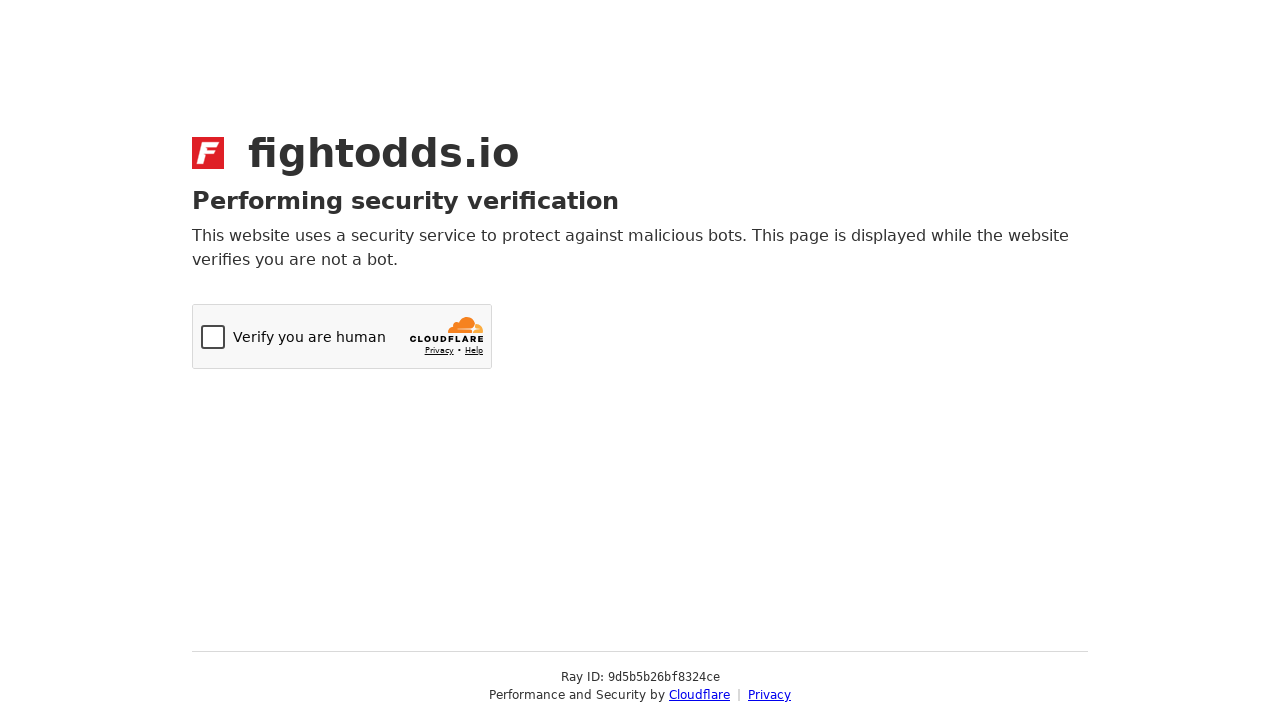